Navigates to a practice page with a web table and selects checkboxes for specific users by clicking the checkbox associated with their names

Starting URL: https://selectorshub.com/xpath-practice-page/

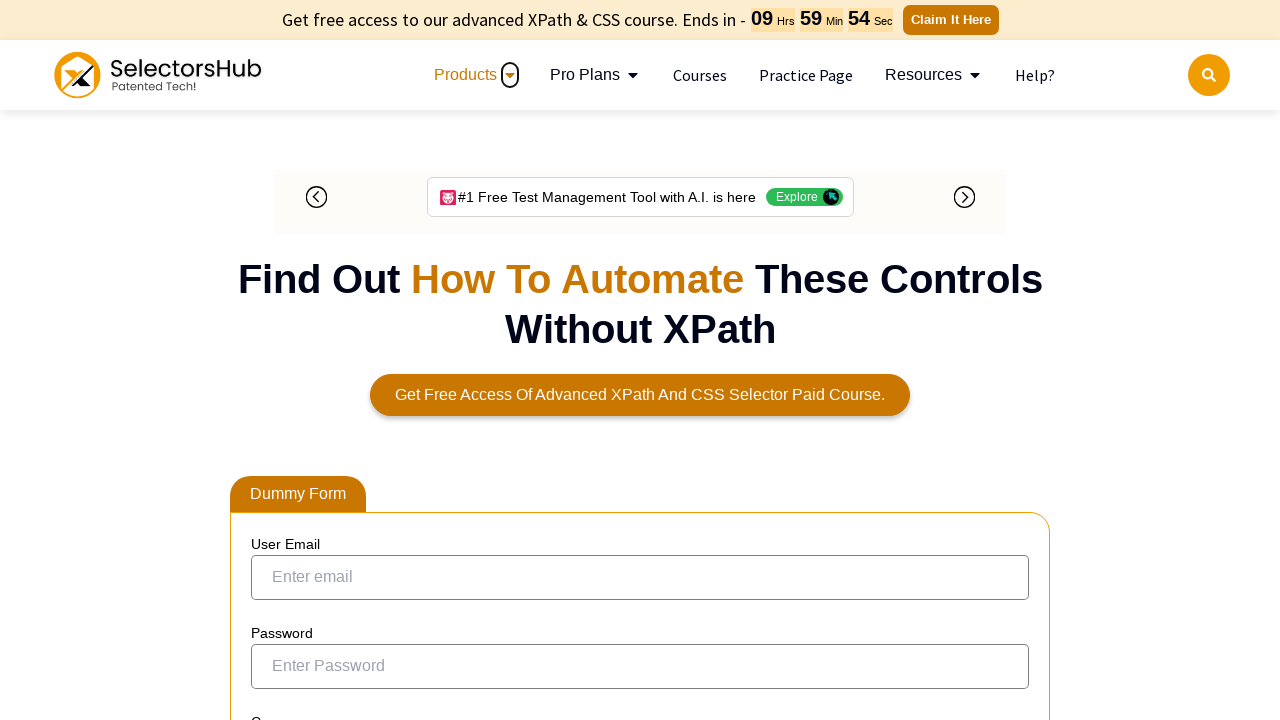

Navigated to XPath practice page
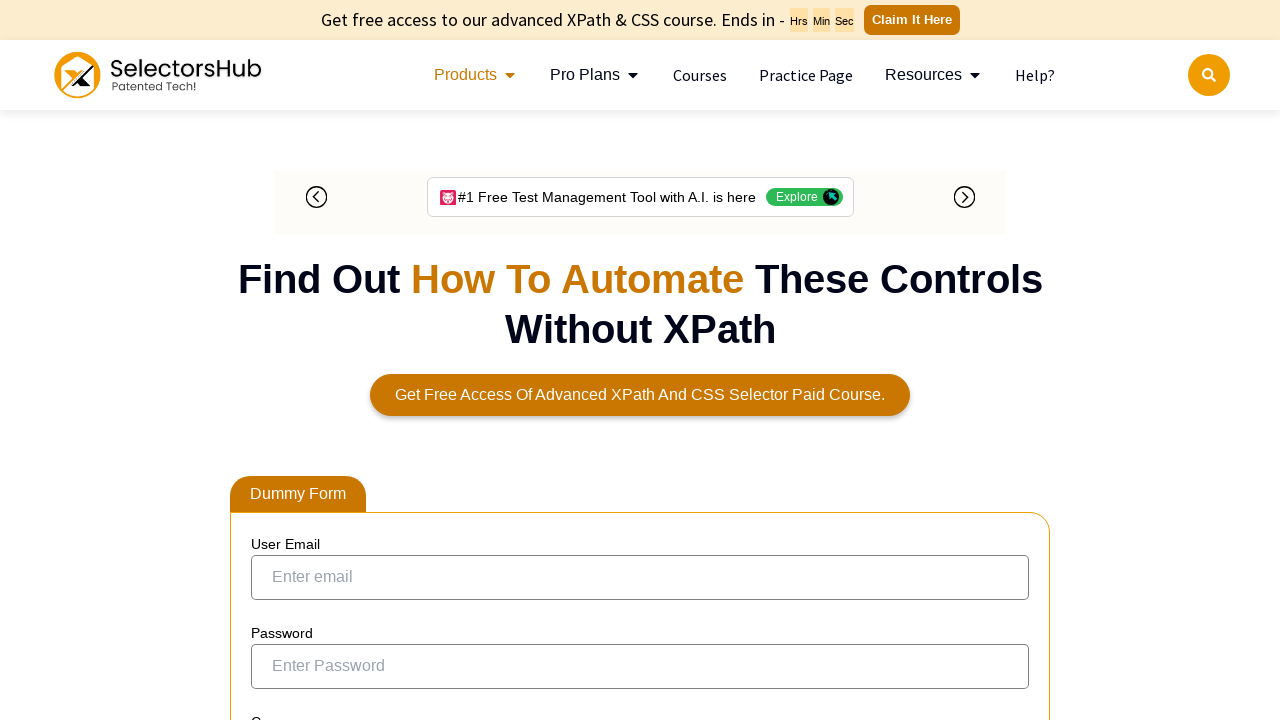

Selected checkbox for Joe.Root user at (274, 353) on xpath=//a[text()='Joe.Root']/parent::td/preceding-sibling::td/input[@type='check
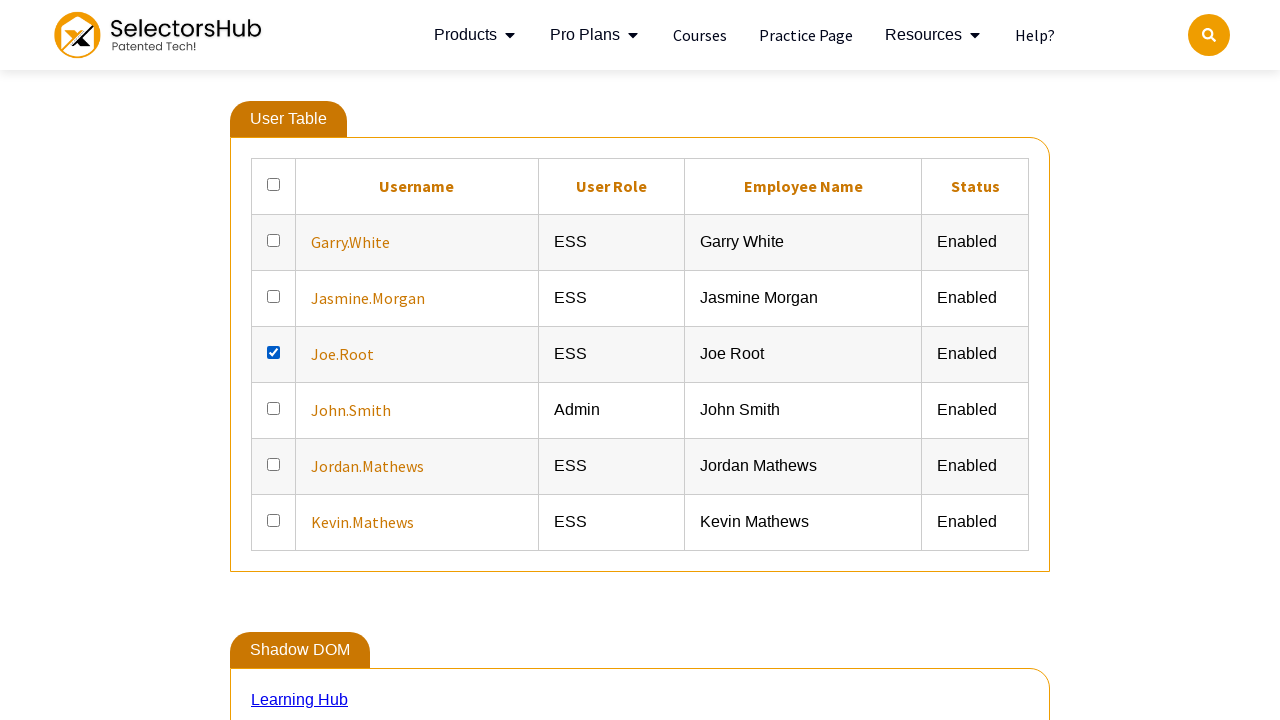

Selected checkbox for John.Smith user at (274, 408) on xpath=//a[text()='John.Smith']/parent::td/preceding-sibling::td/input[@type='che
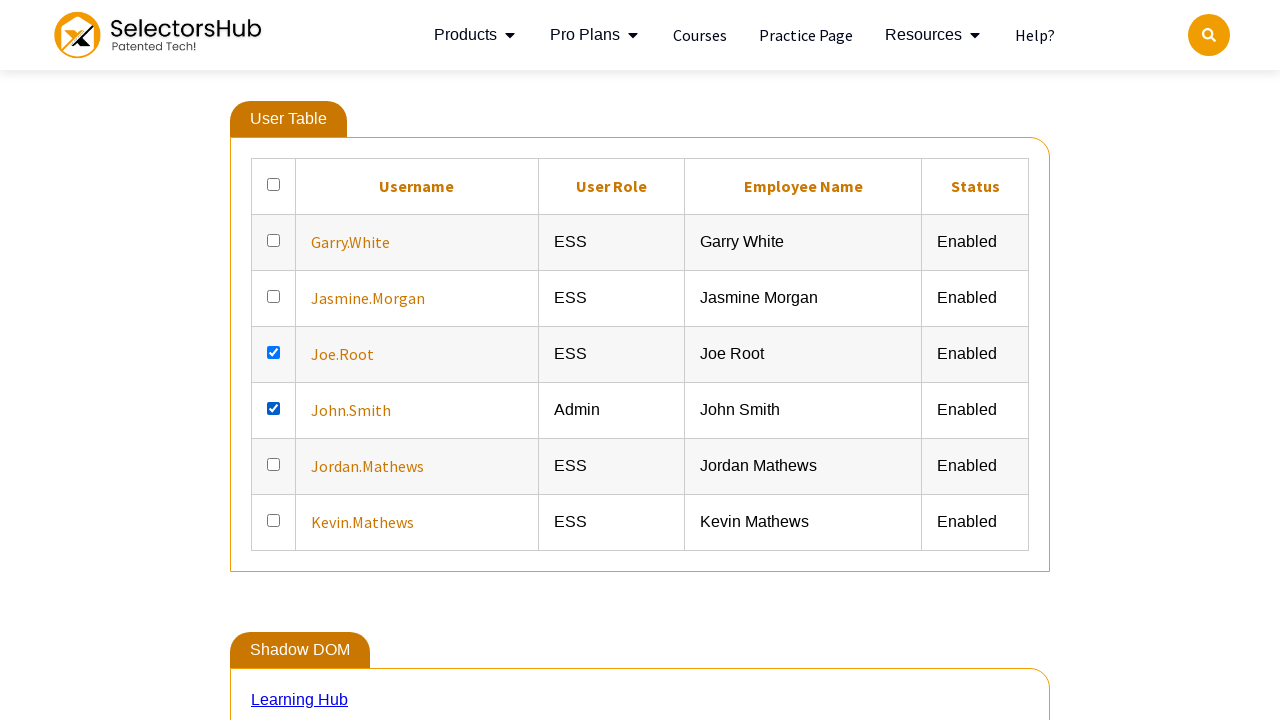

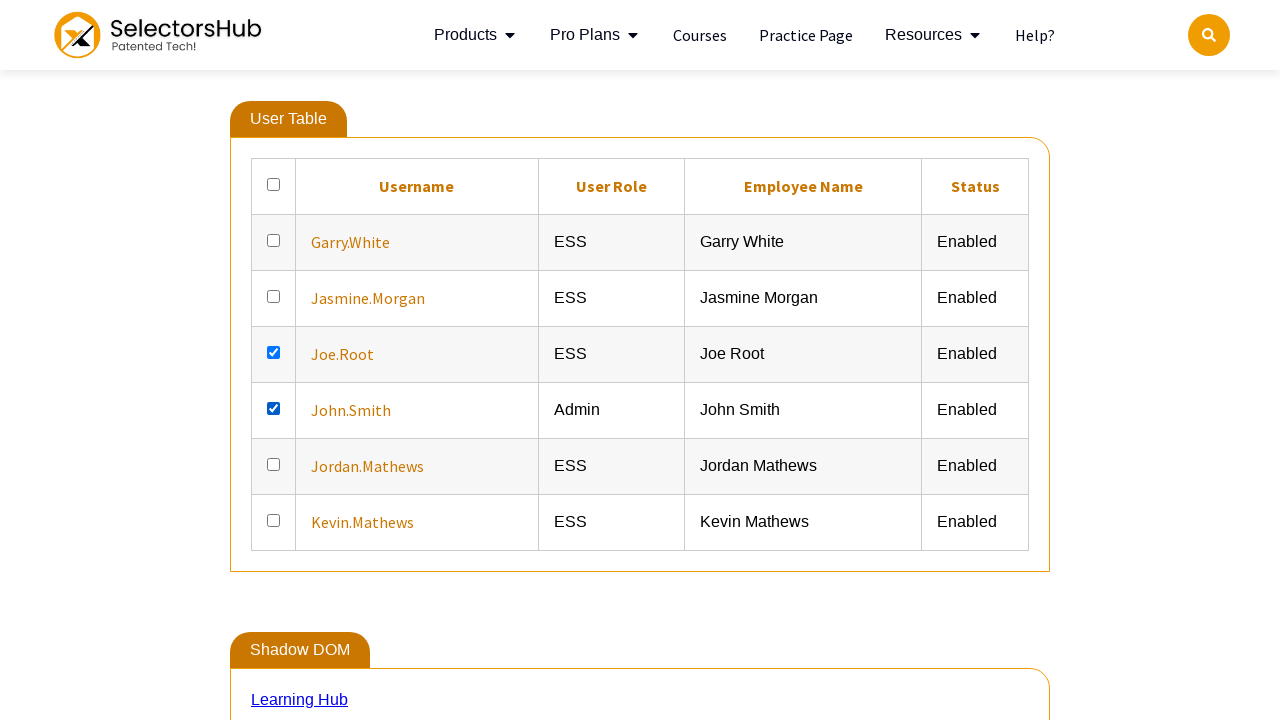